Tests text box form by filling in name, email, current address, and permanent address fields, then submitting and verifying the output matches the input values

Starting URL: https://demoqa.com/text-box

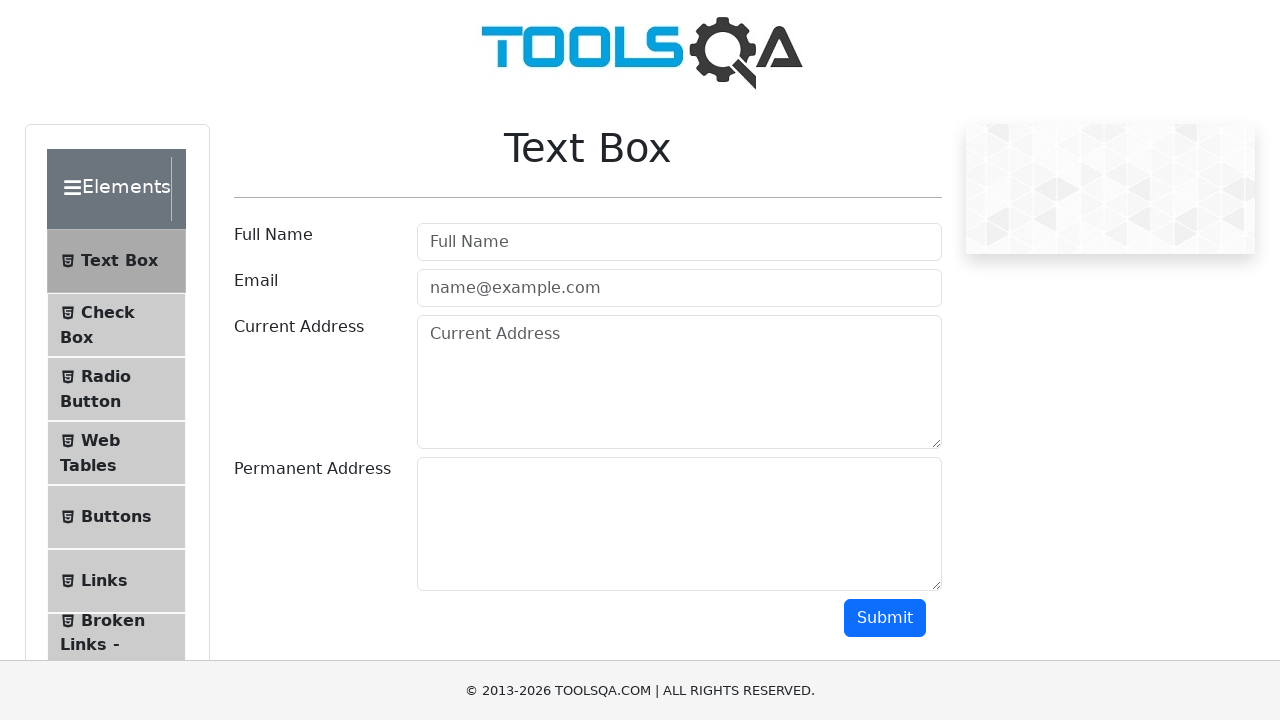

Filled name field with 'Alex' on input#userName
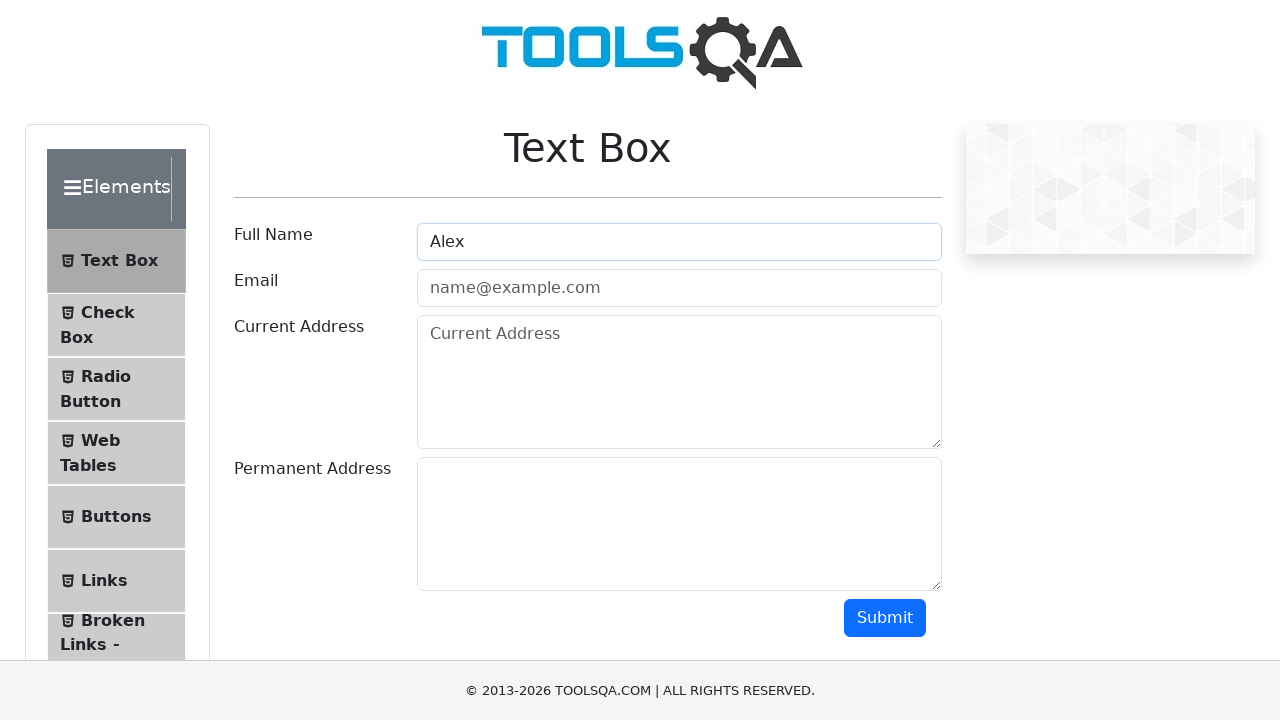

Filled email field with 'mymail@gmail.com' on input#userEmail
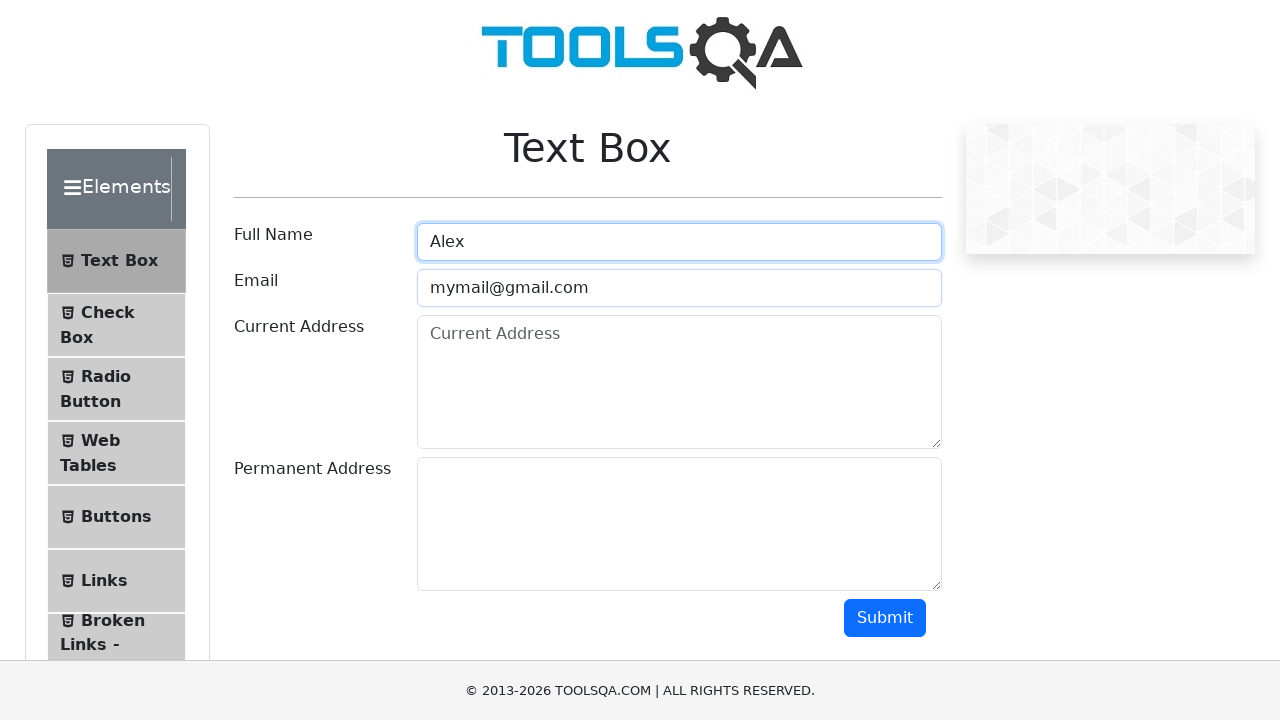

Filled current address field with 'Rivne, Shevchenka' on textarea#currentAddress
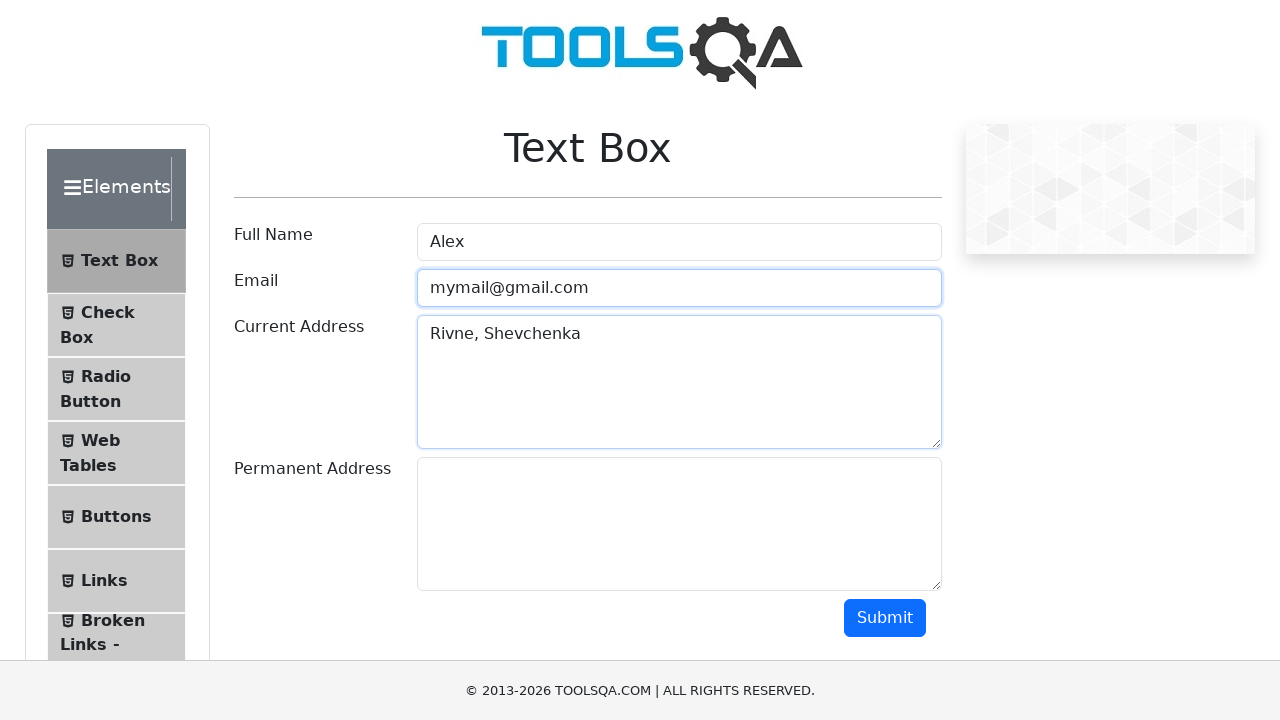

Filled permanent address field with 'Kharkiv, Shevchenka' on textarea#permanentAddress
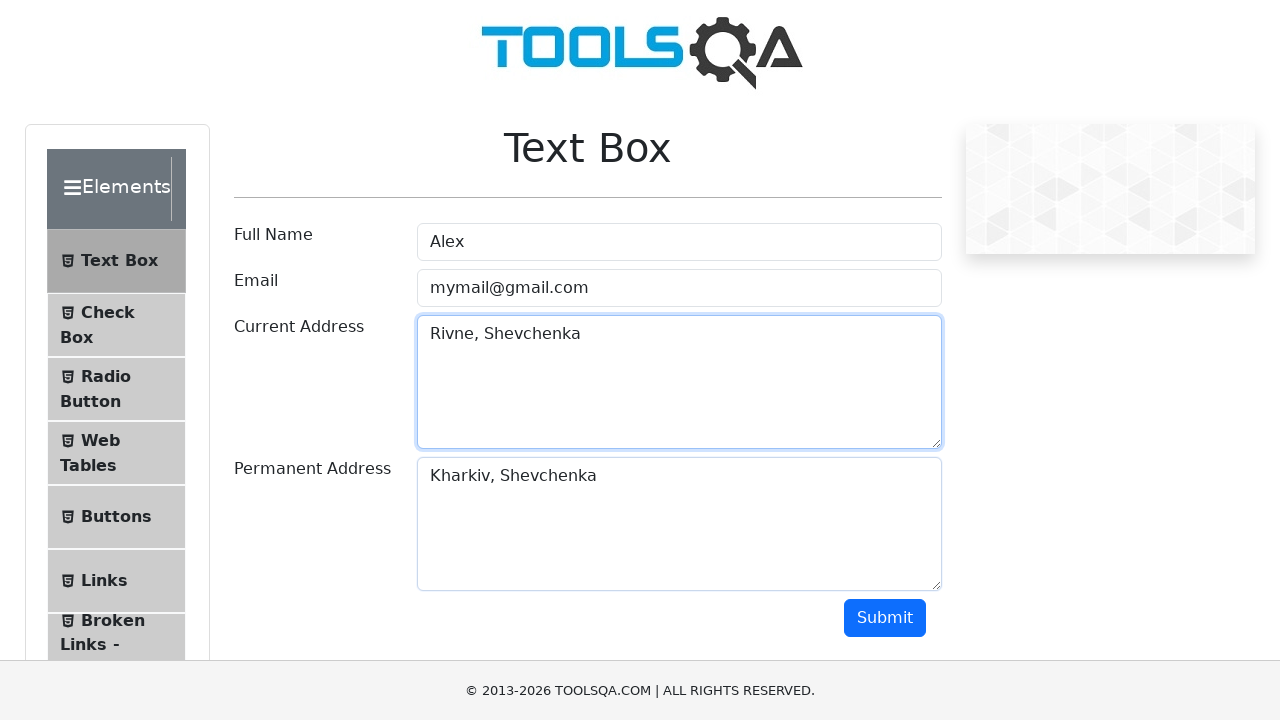

Clicked submit button to submit form at (885, 618) on button#submit
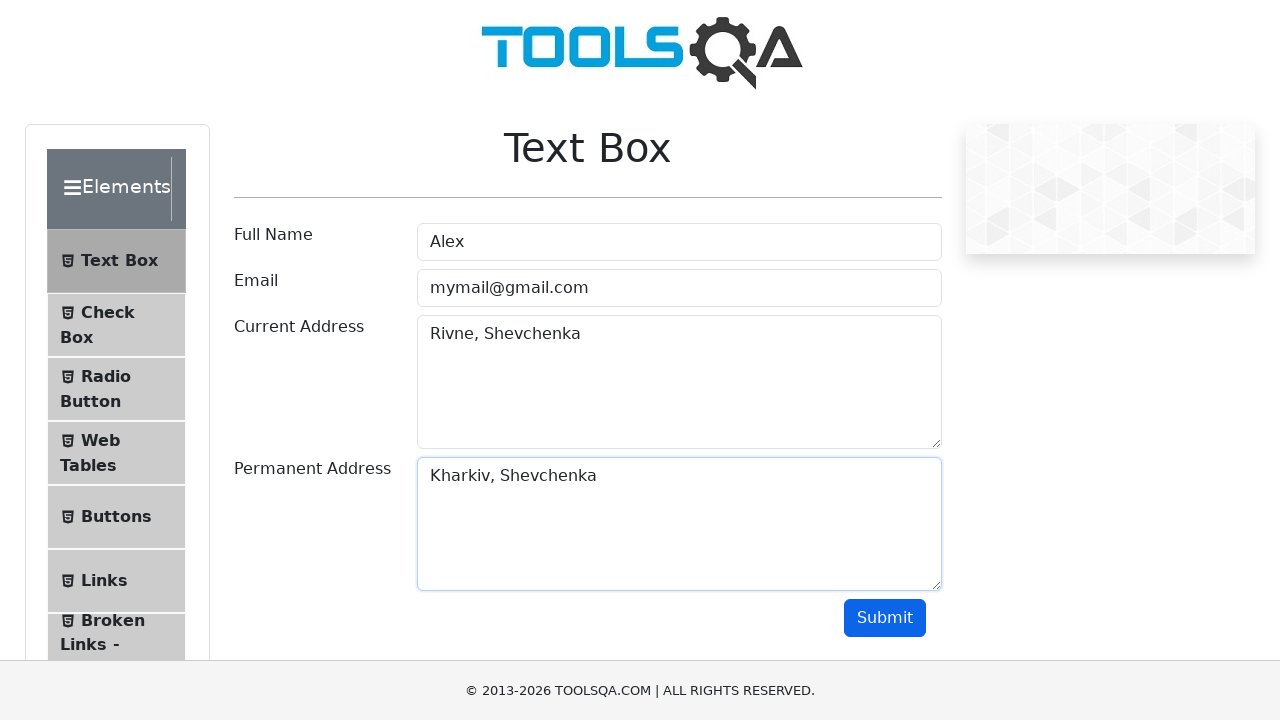

Output section appeared after form submission
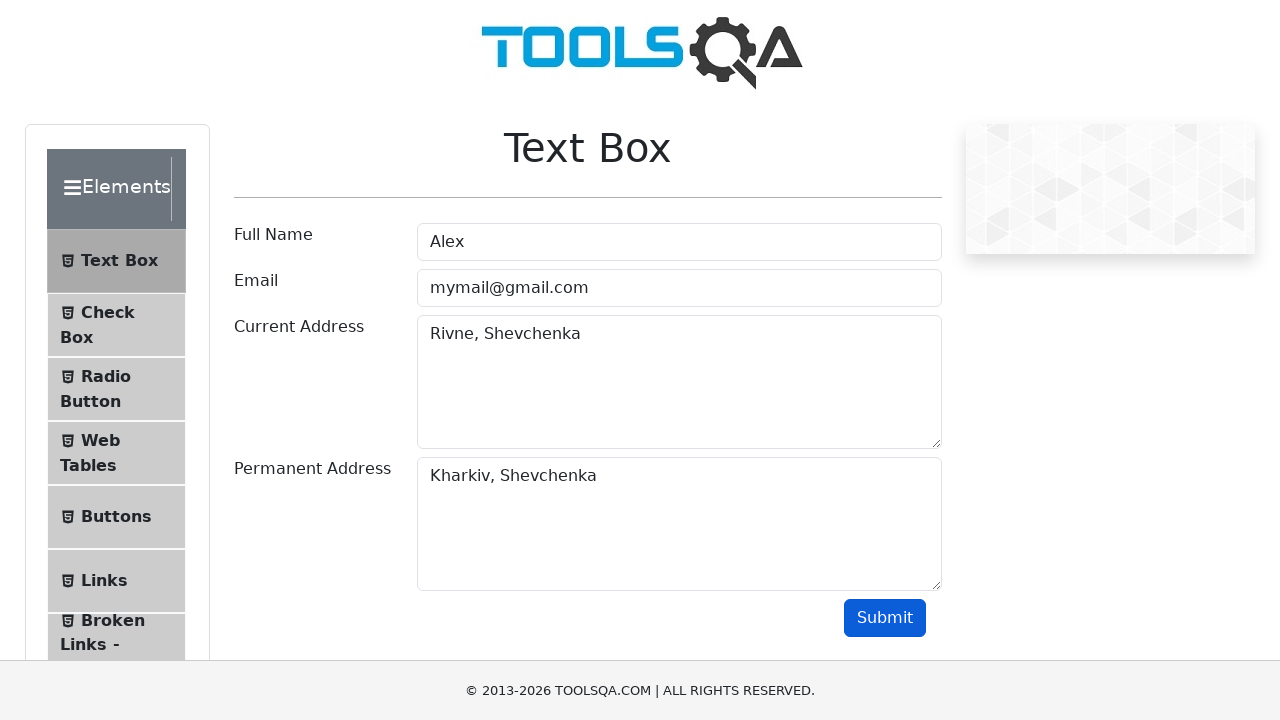

Scrolled output section into view
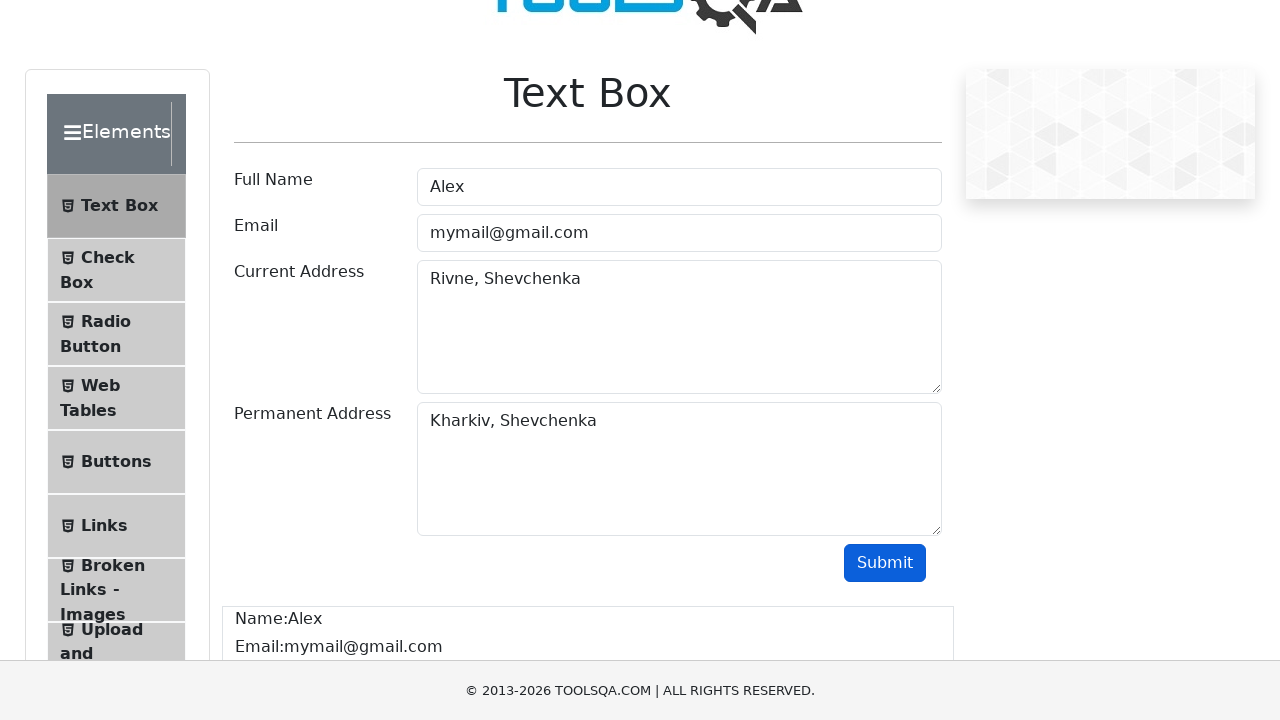

Verified name output element is present
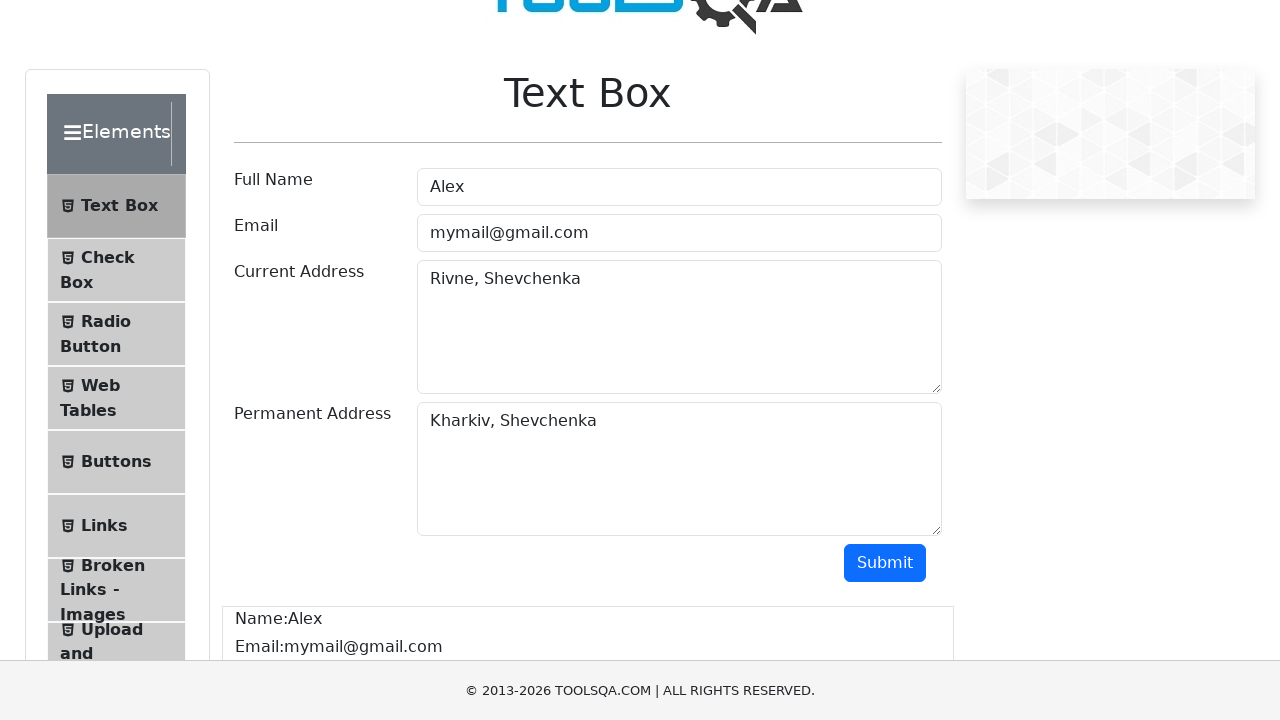

Verified email output element is present
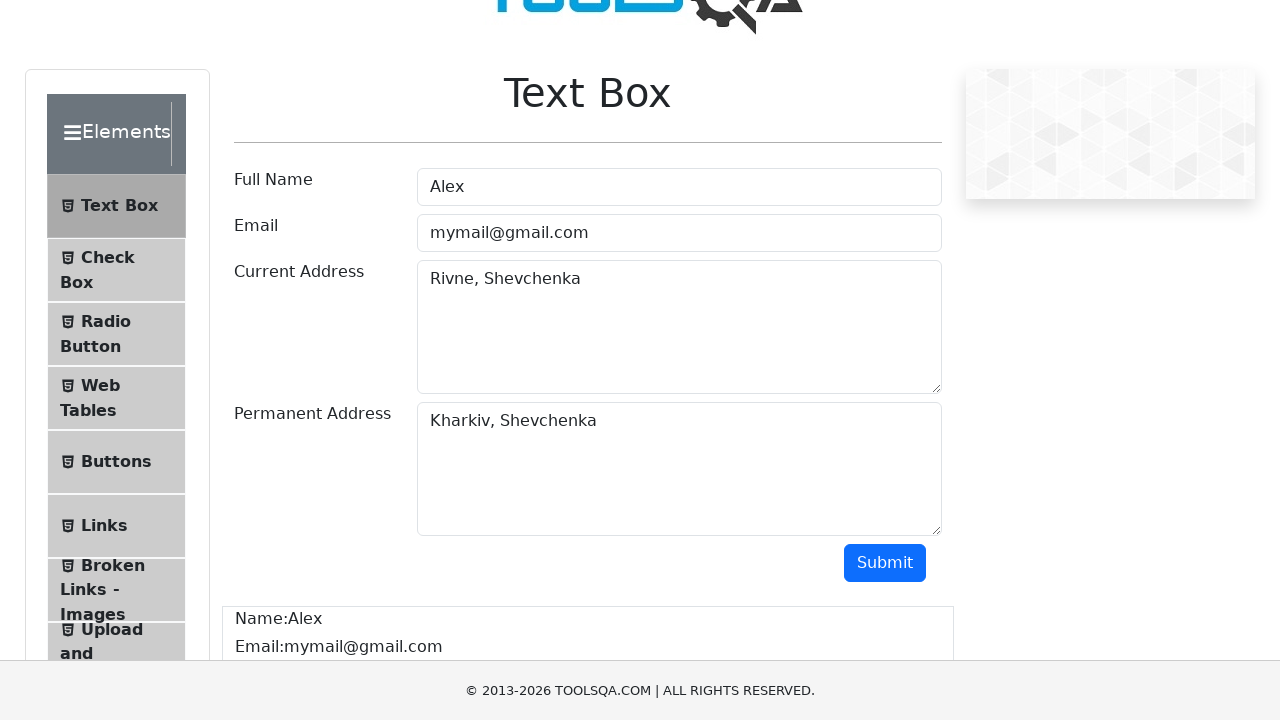

Verified current address output element is present
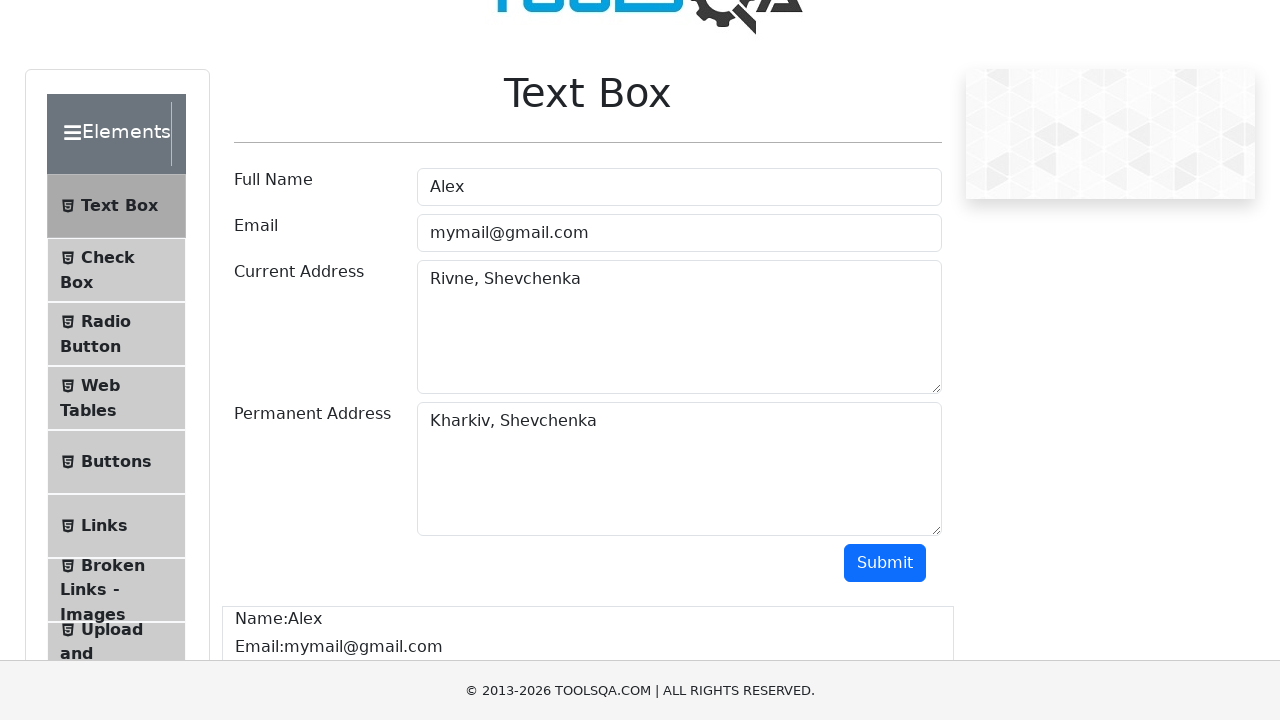

Verified permanent address output element is present
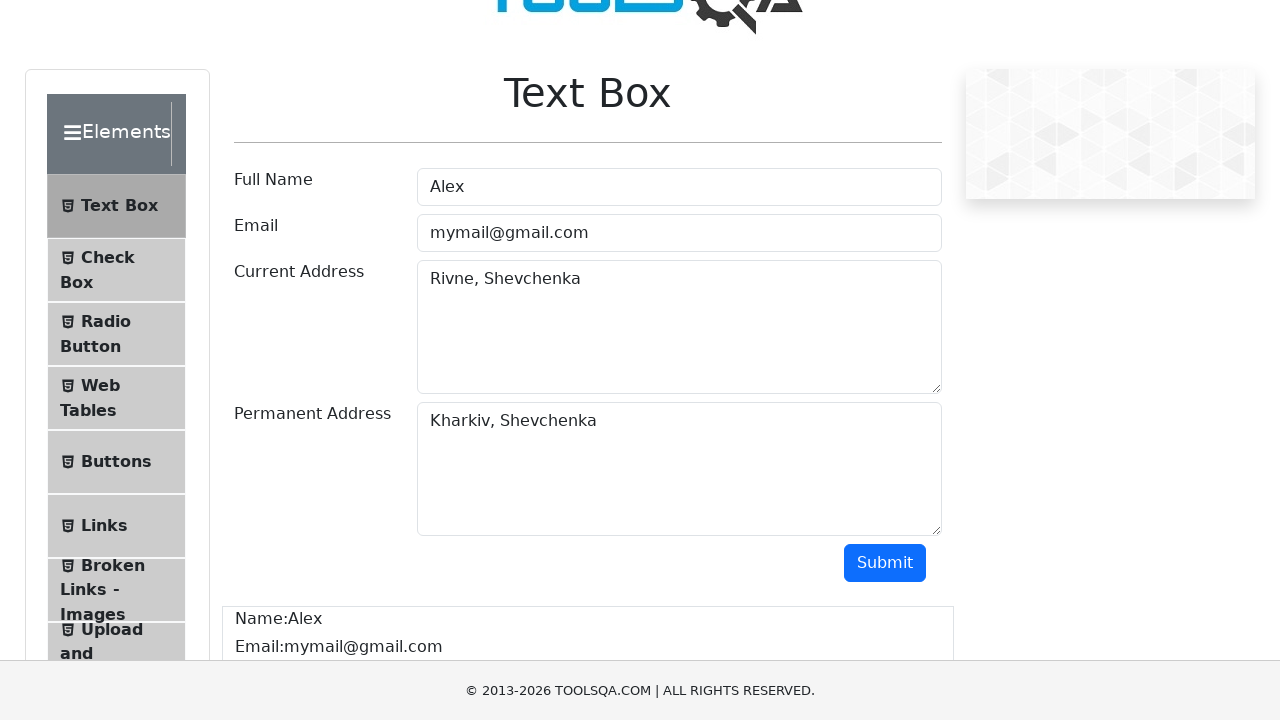

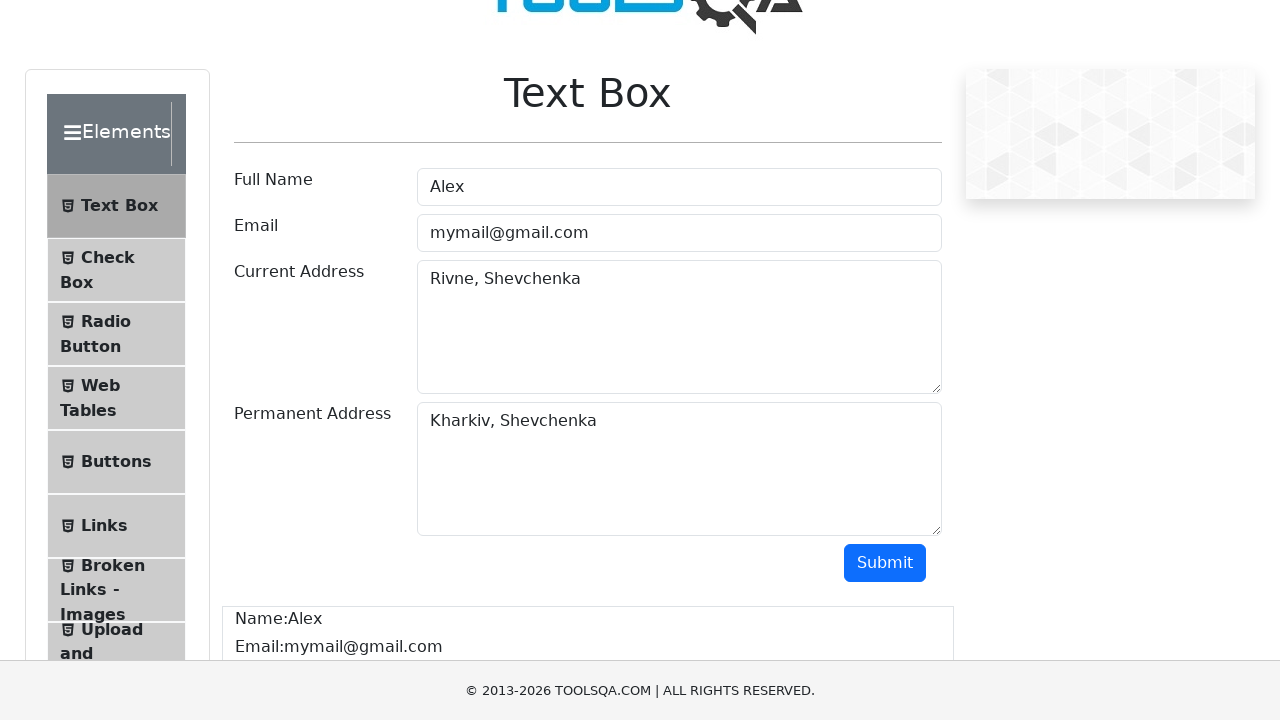